Tests browser confirmation alert handling by clicking to trigger an alert with OK and Cancel options, then accepting the alert

Starting URL: http://demo.automationtesting.in/Alerts.html

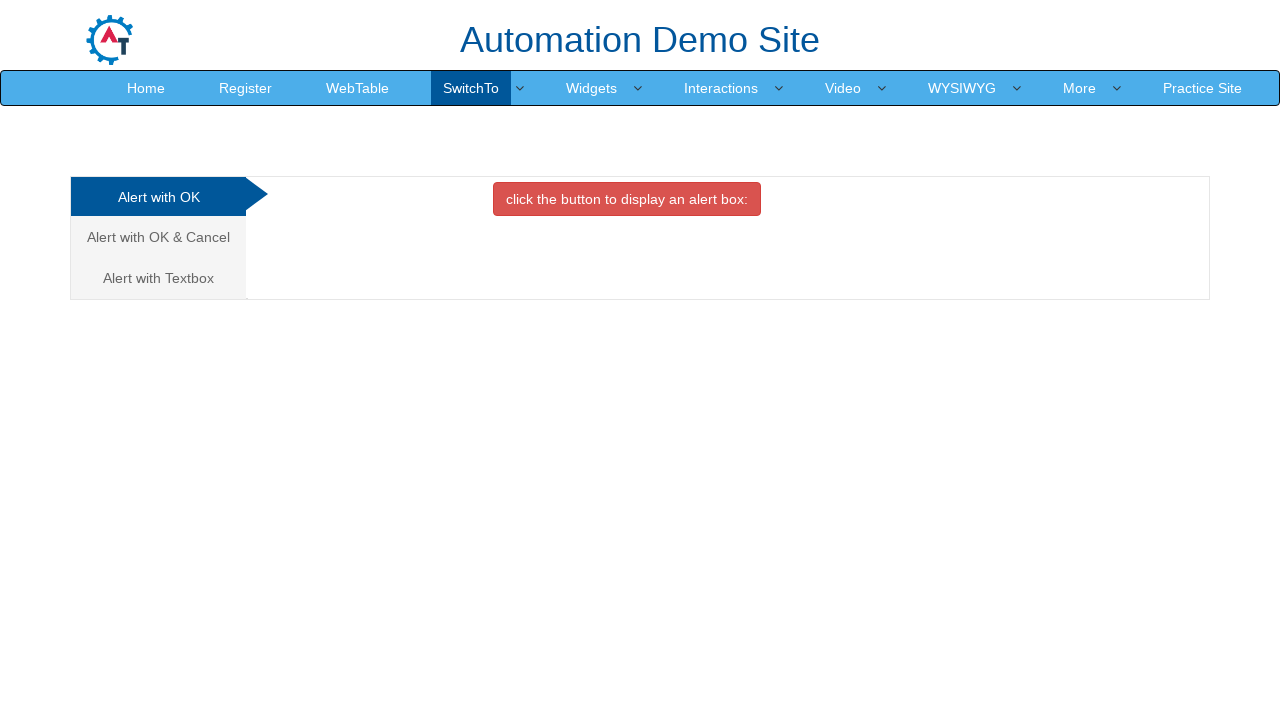

Clicked on 'Alert with OK & Cancel' tab/link at (158, 237) on text=Alert with OK & Cancel
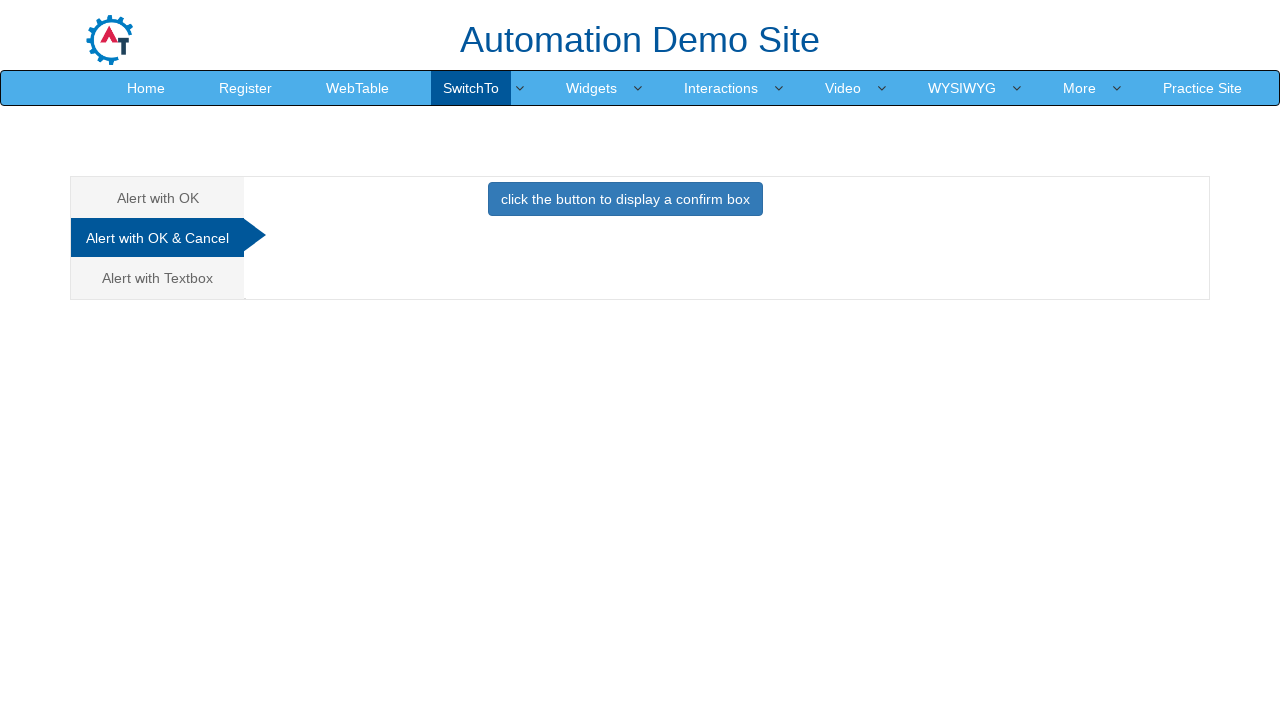

Set up dialog handler to accept confirmation alerts
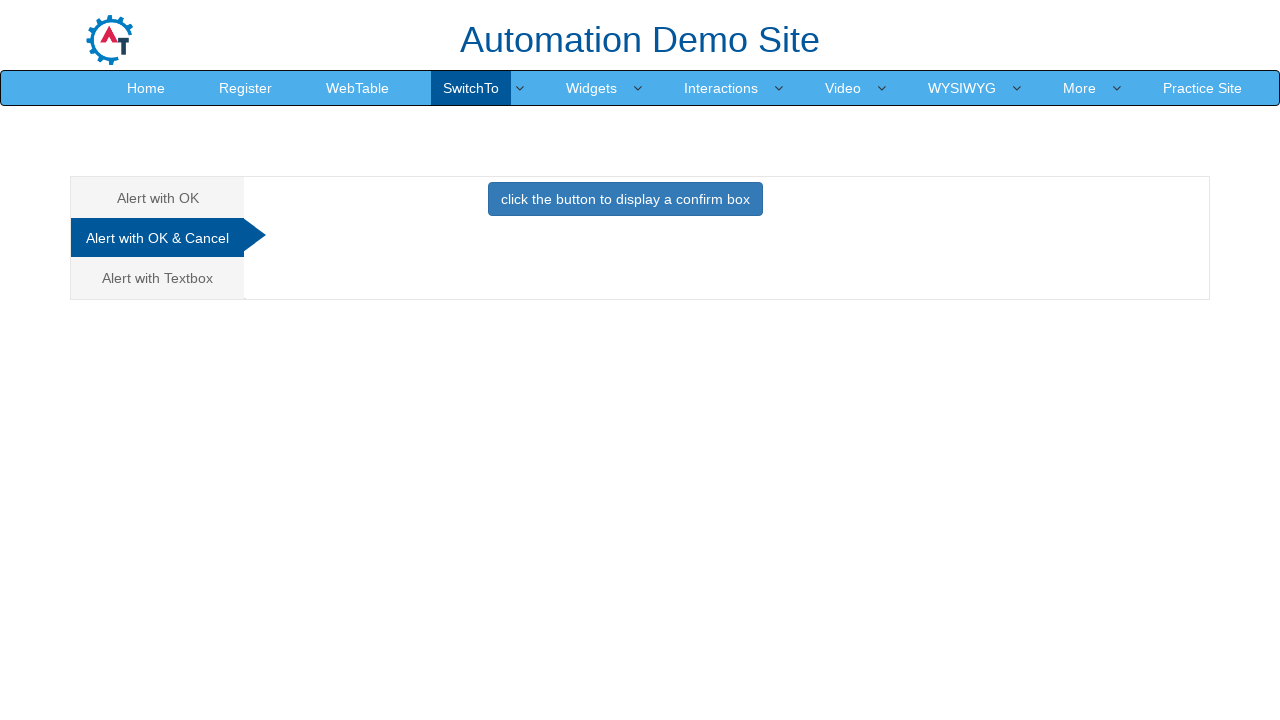

Clicked button to trigger confirmation alert at (625, 199) on button.btn.btn-primary
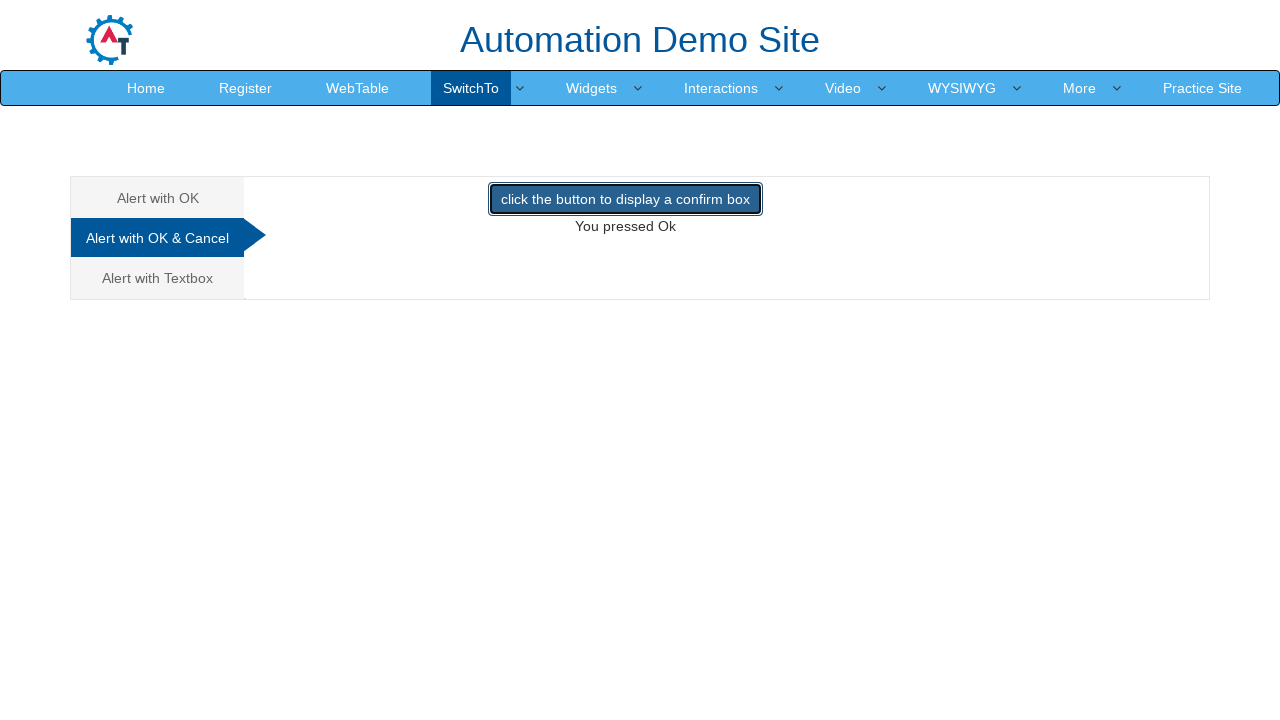

Waited for page to stabilize after alert was accepted
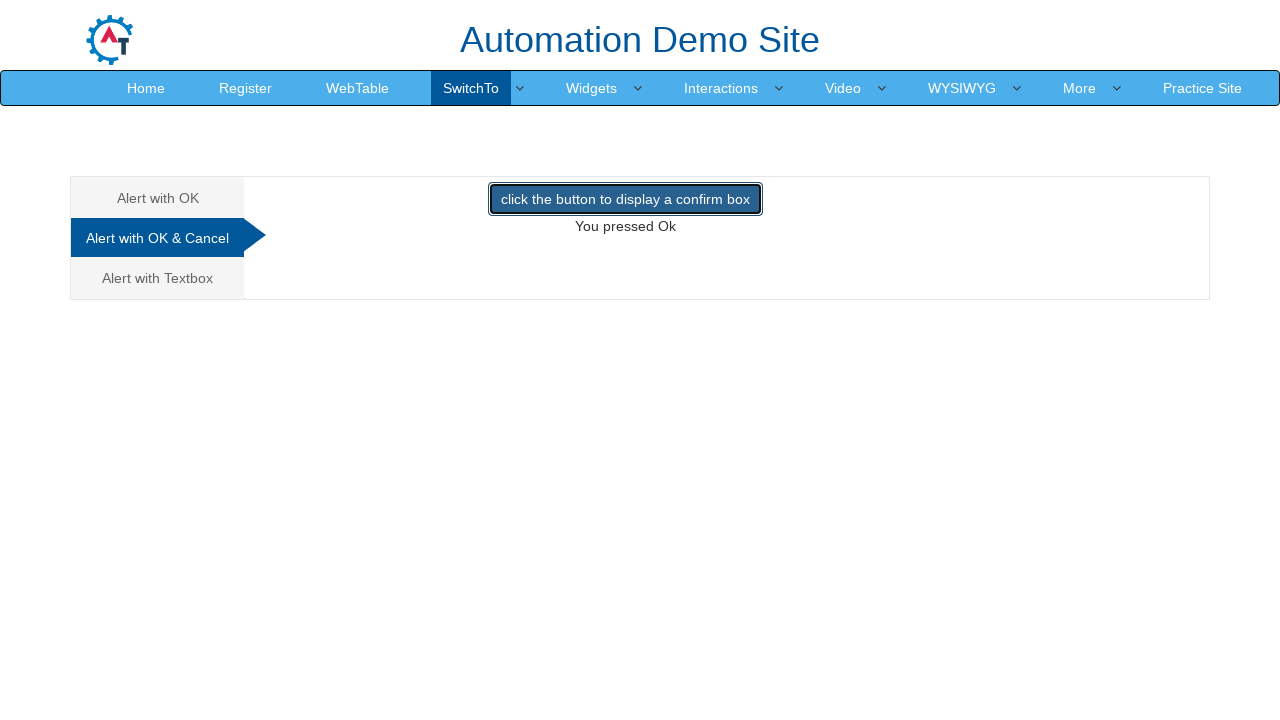

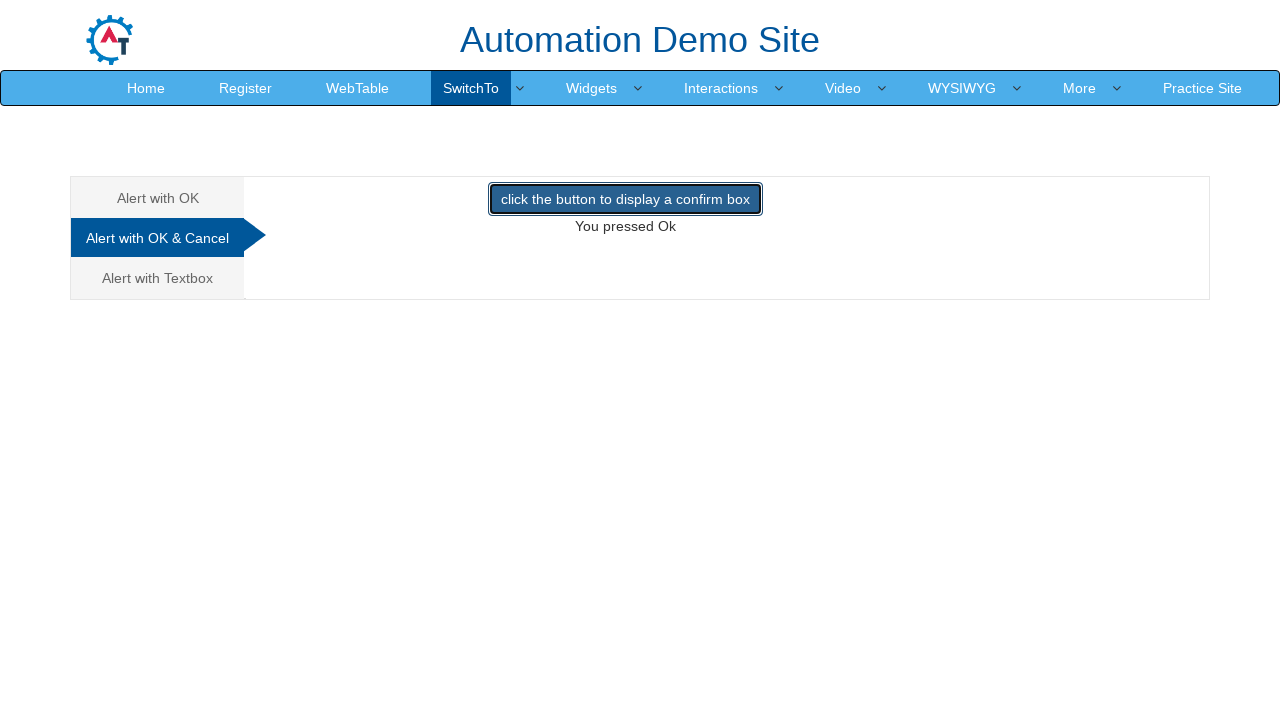